Tests page scrolling functionality by scrolling down, scrolling up, and scrolling an element into view

Starting URL: https://mashaclimbing.xyz/

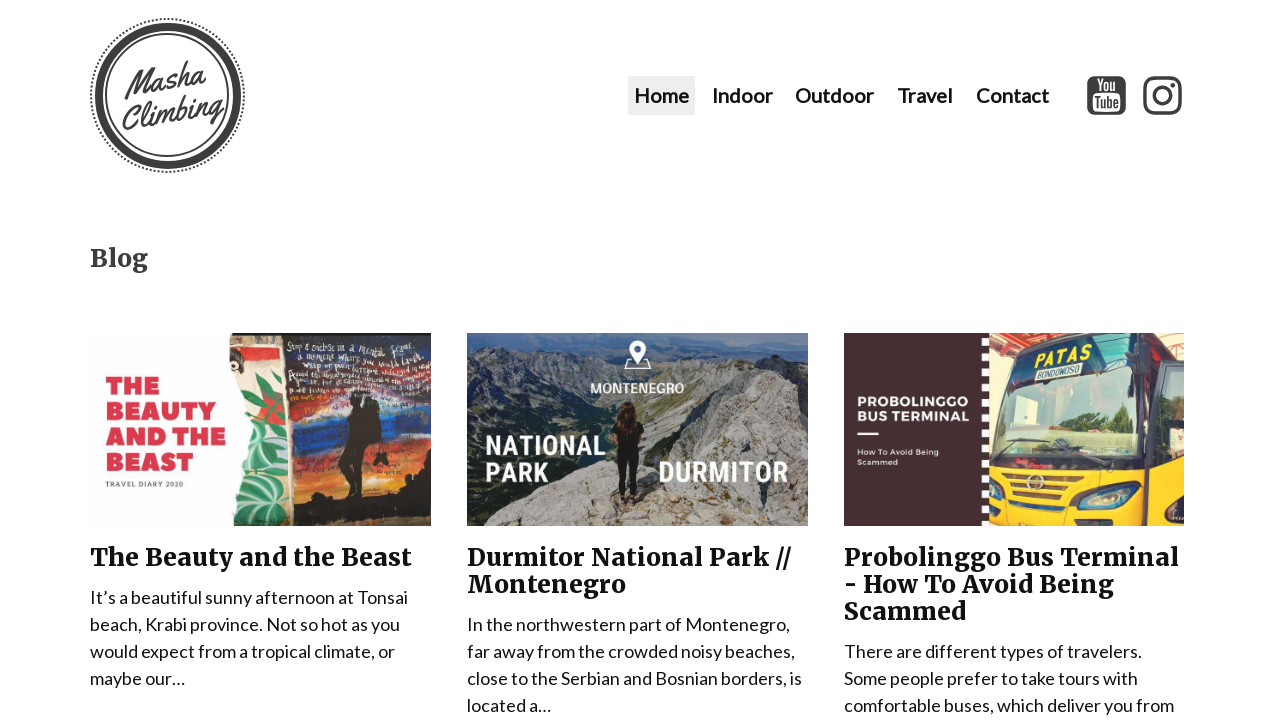

Scrolled page down by 1600 pixels
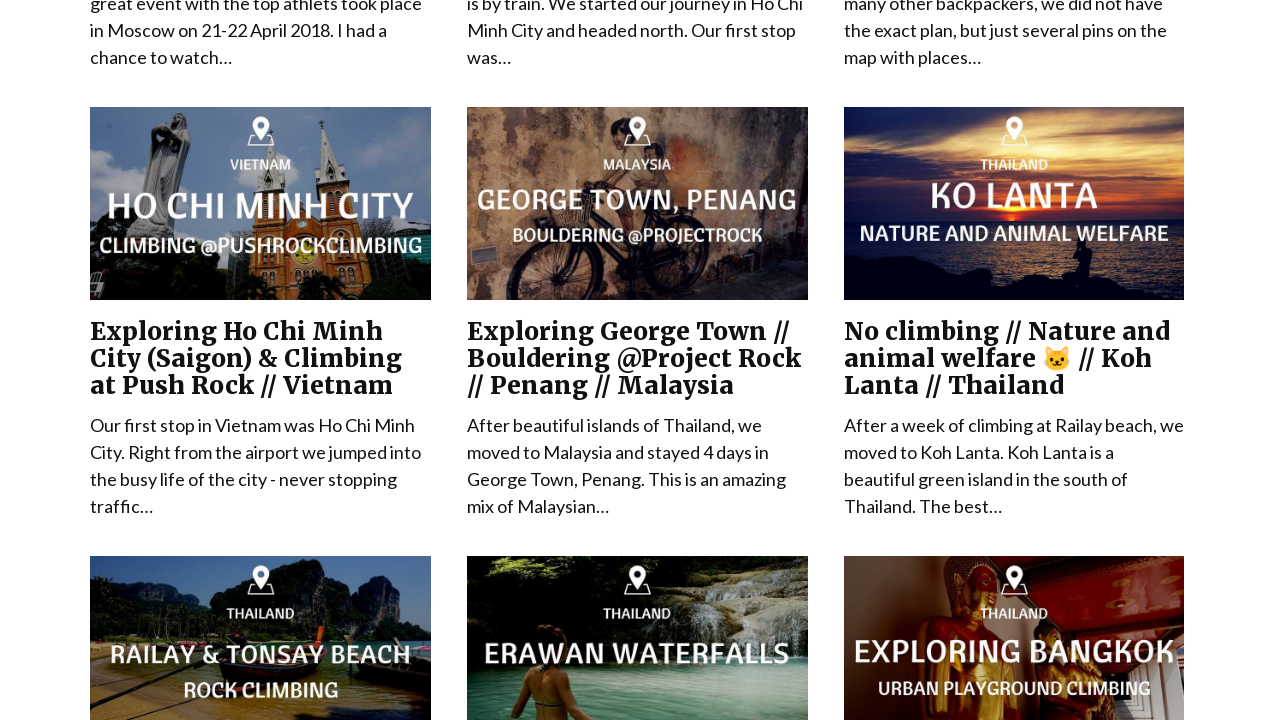

Waited 1 second for scroll visual effect
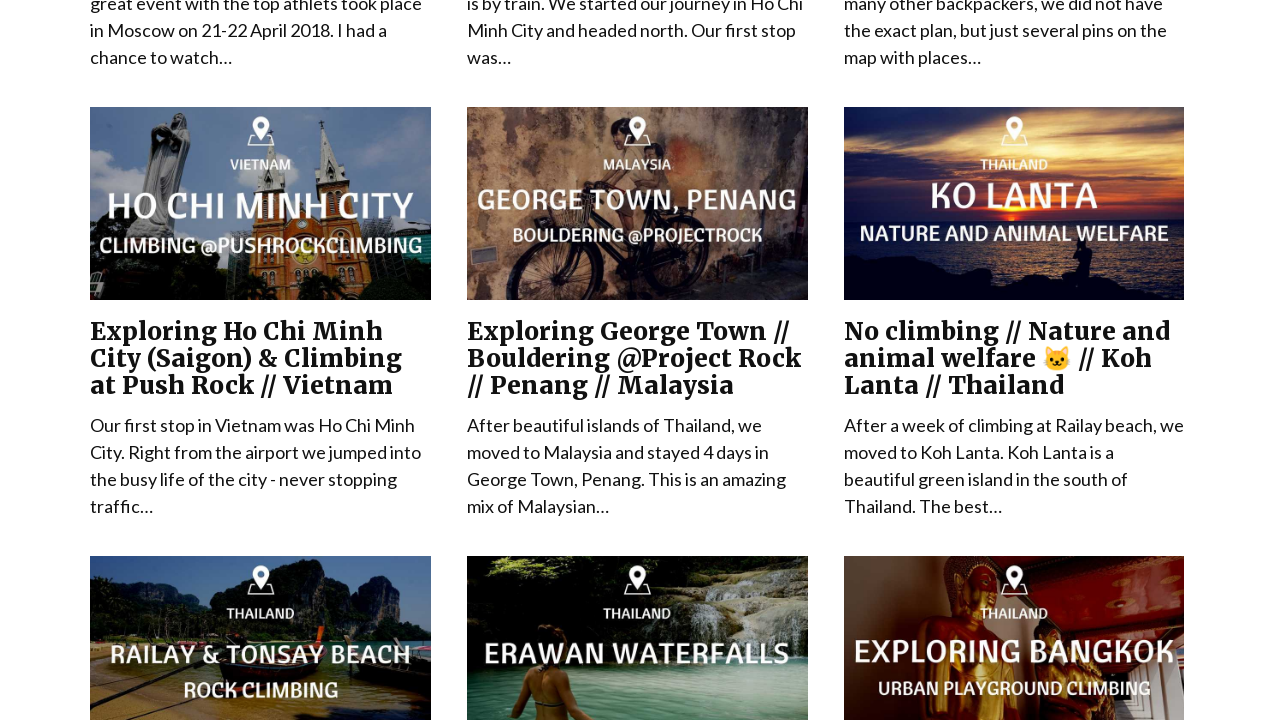

Scrolled page back up by 1600 pixels
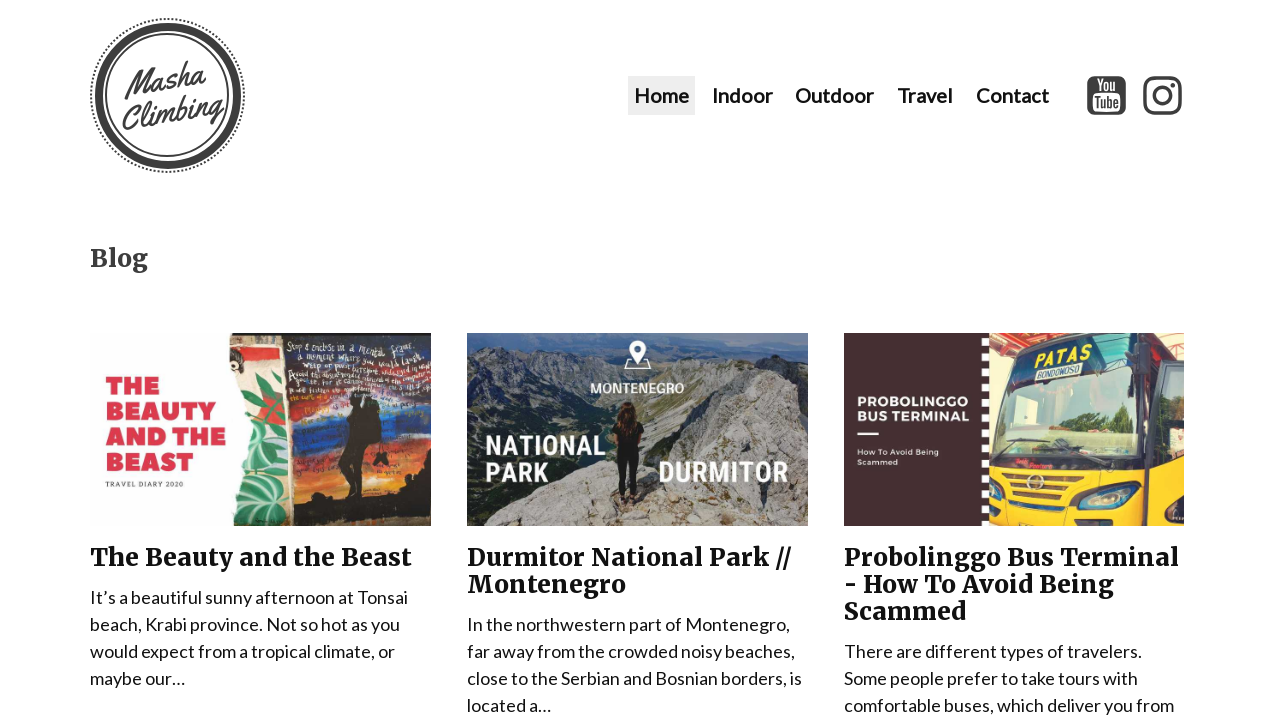

Waited 1 second for scroll visual effect
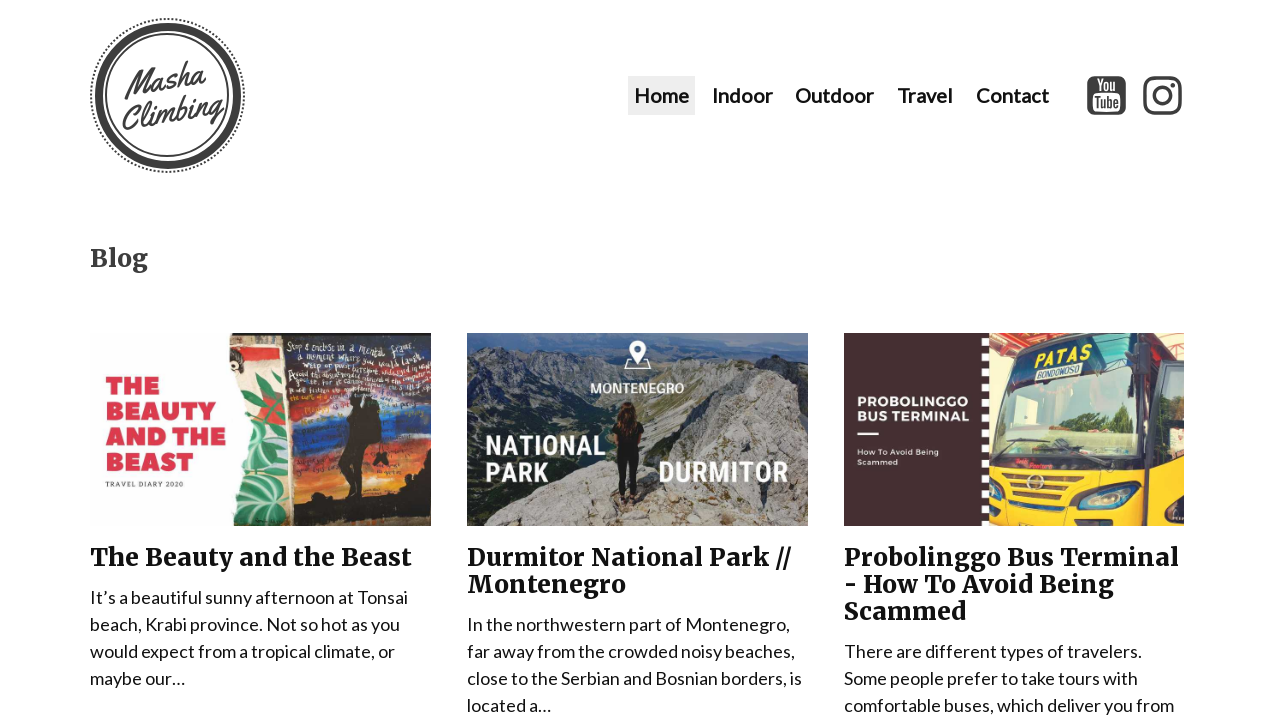

Scrolled first author item element into view
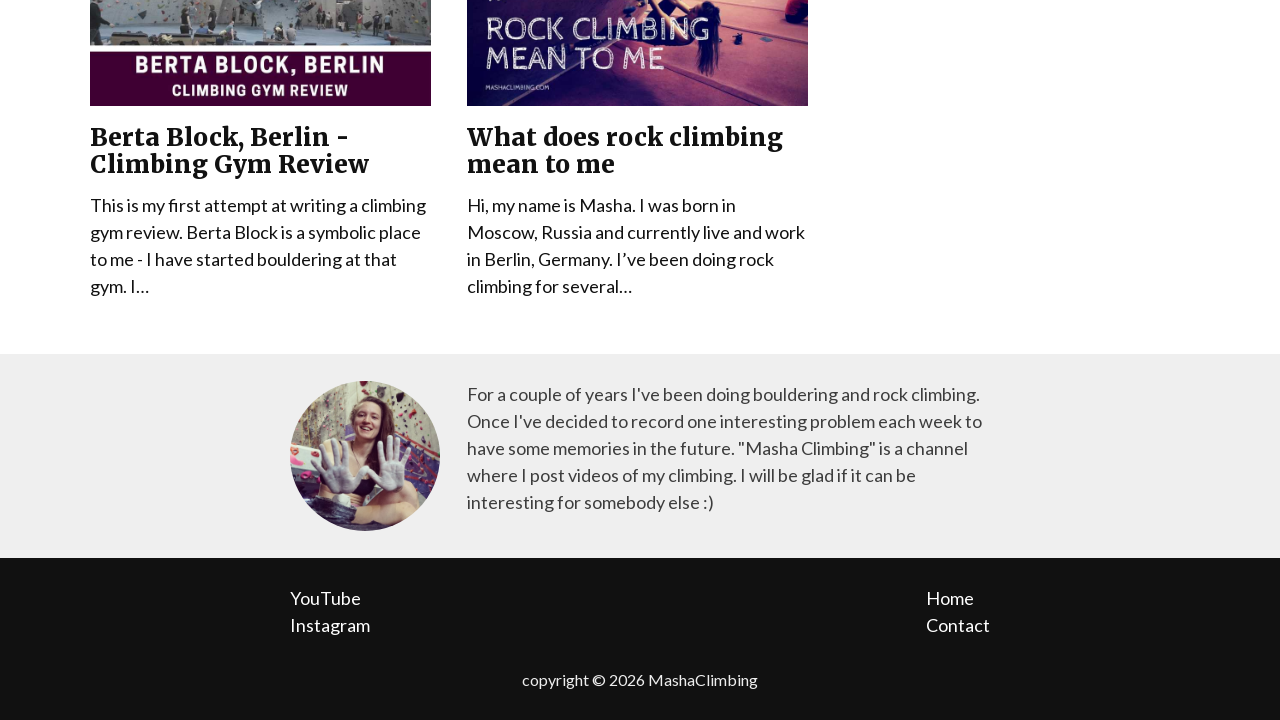

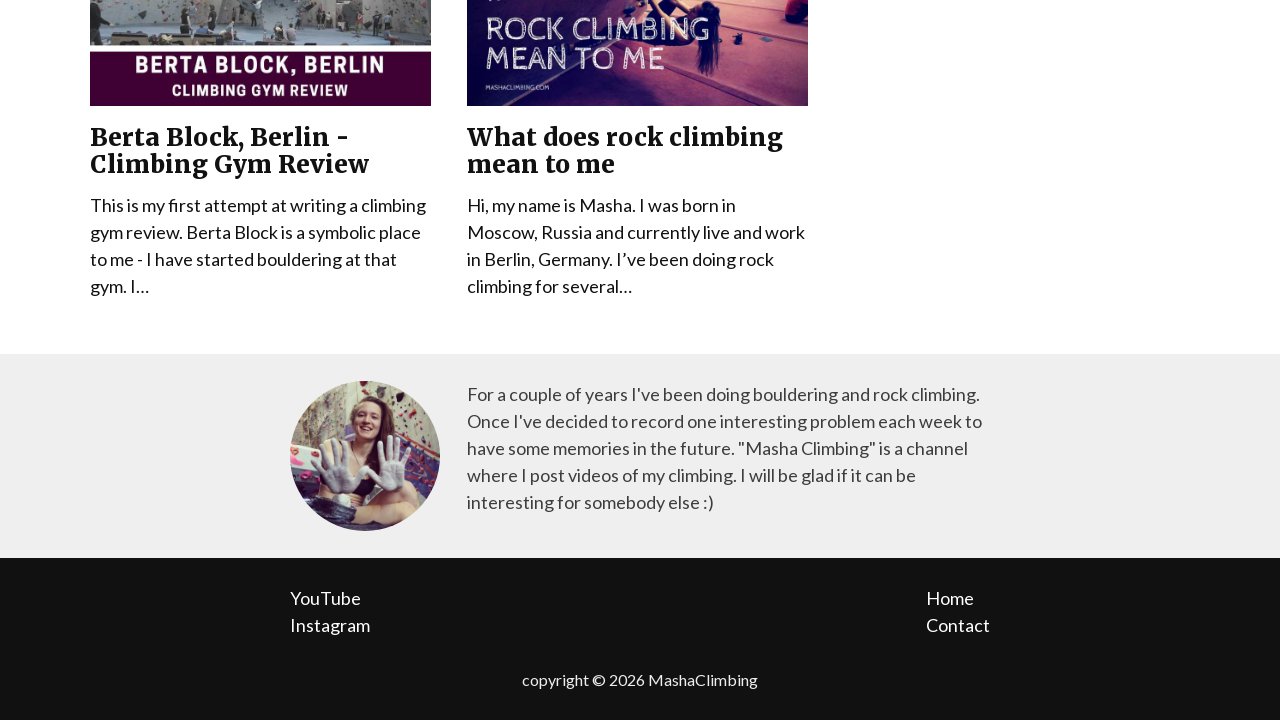